Tests jQuery UI draggable functionality by dragging an element to a new position within an iframe

Starting URL: http://jqueryui.com/draggable/

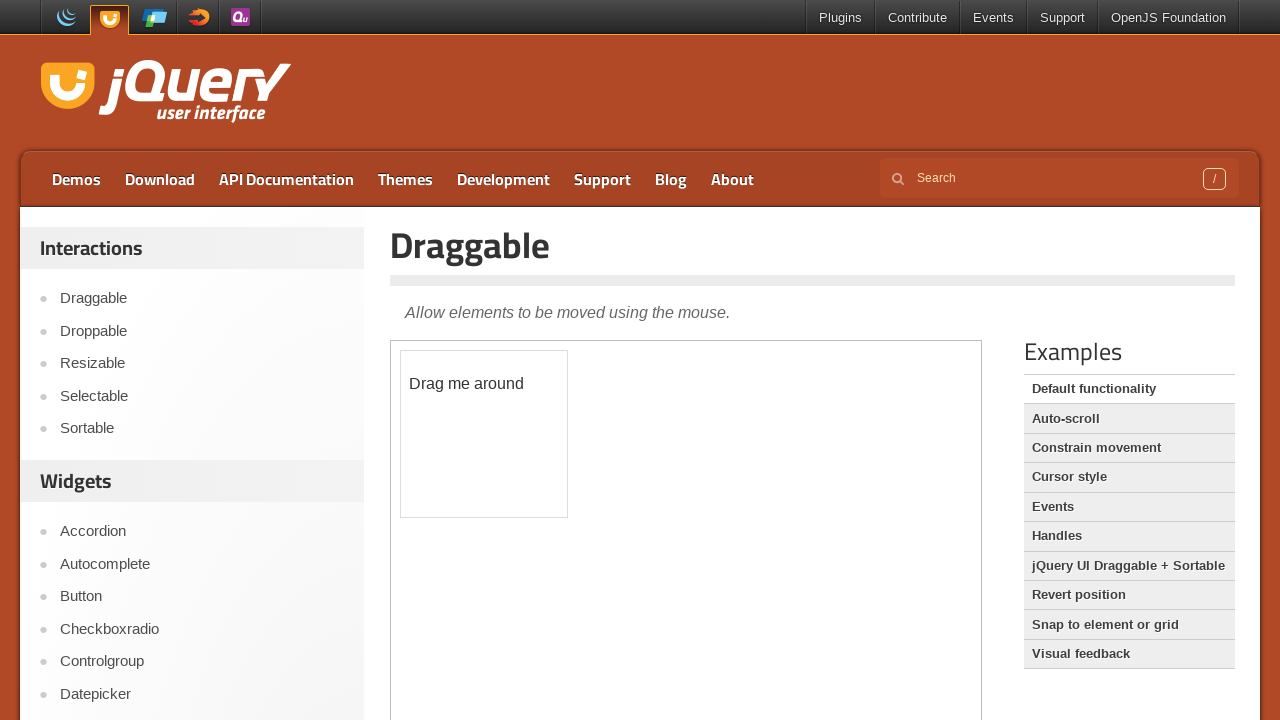

Located the demo iframe containing draggable functionality
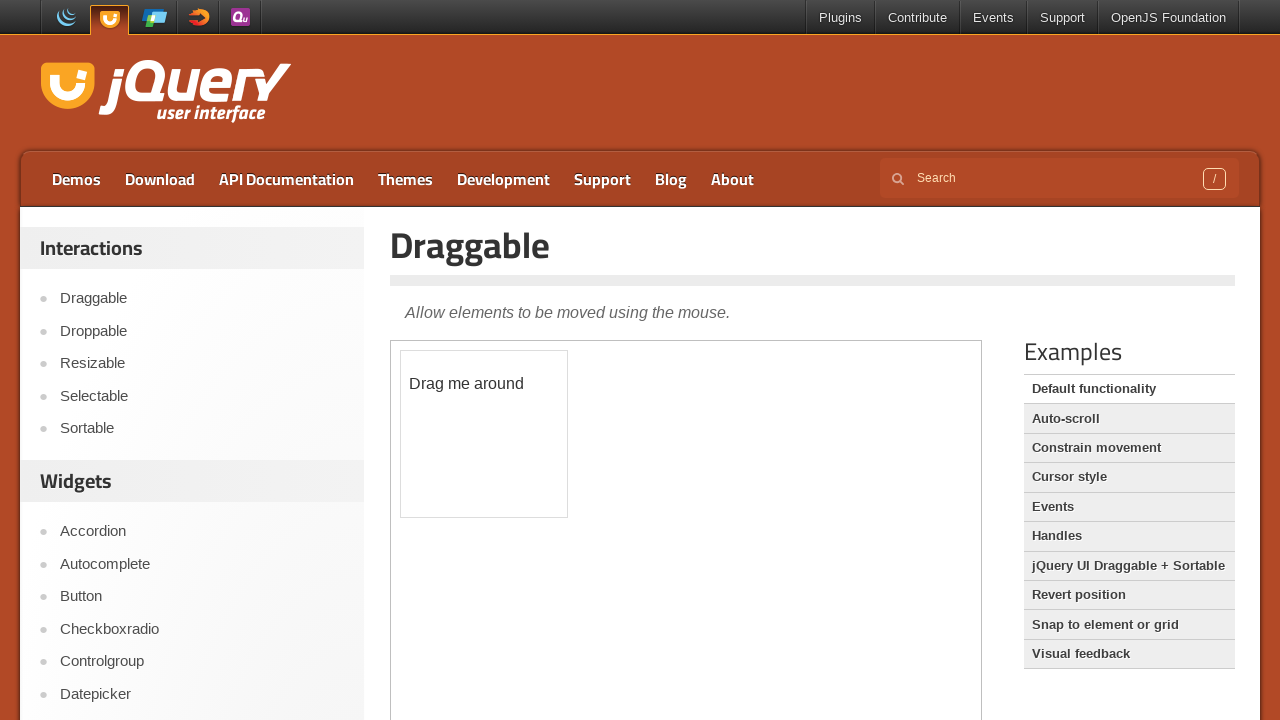

Located the draggable element with ID 'draggable' within the iframe
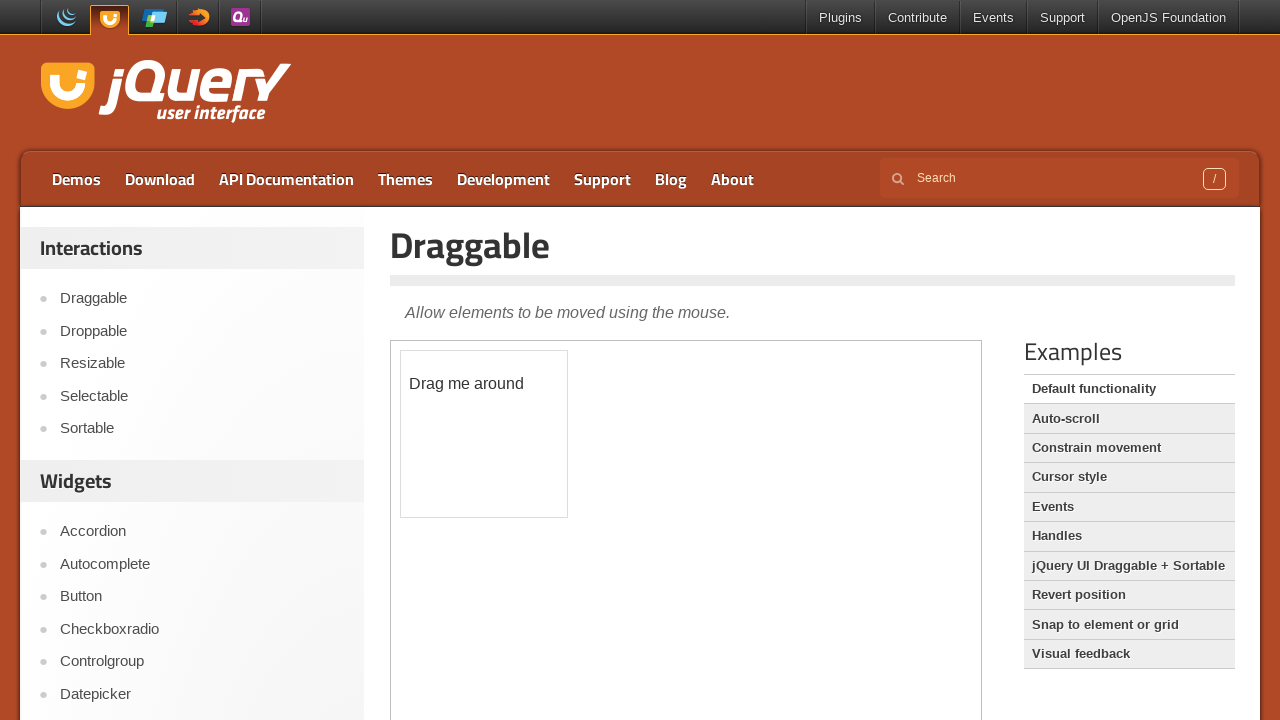

Dragged the element 100 pixels in both x and y directions to a new position at (501, 451)
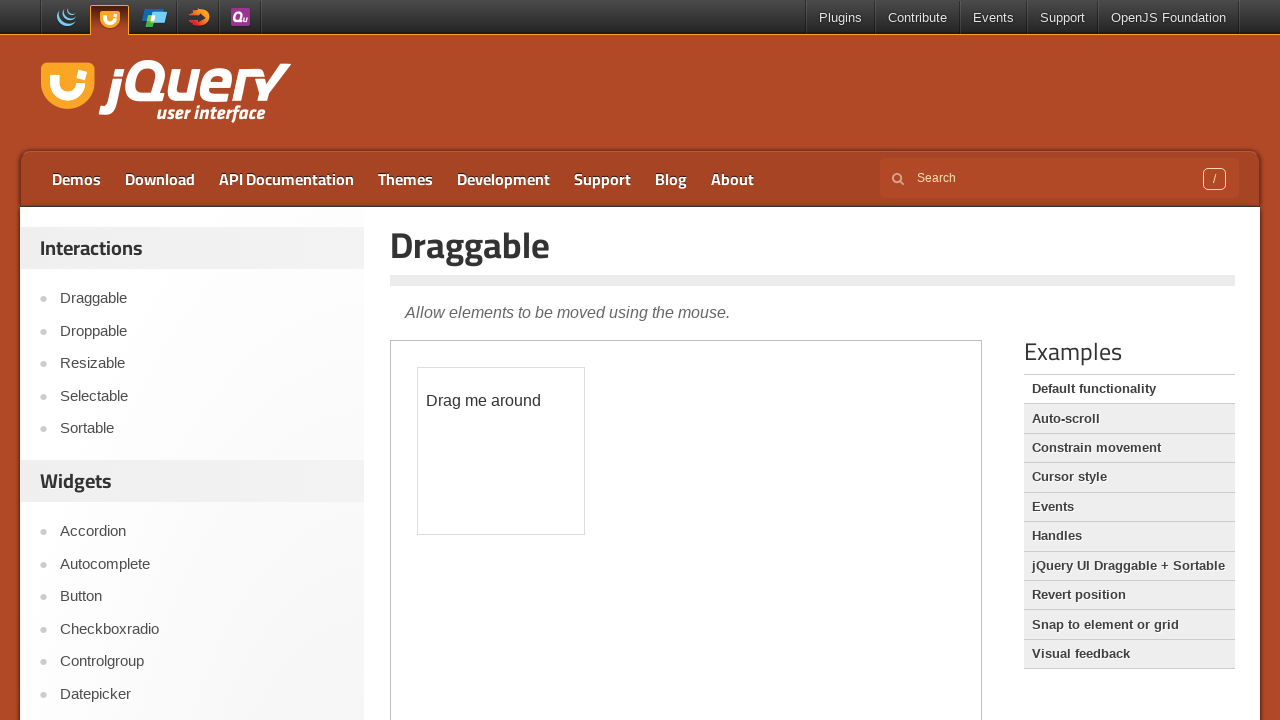

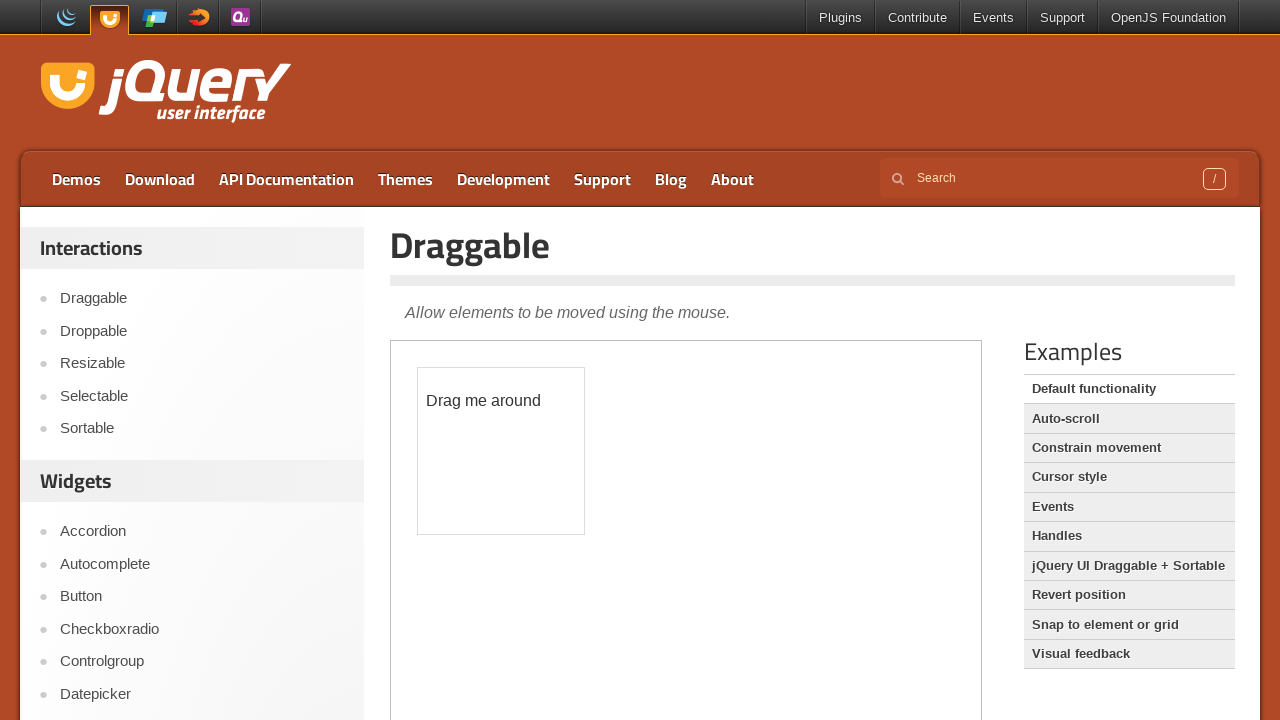